Tests double-click functionality on a button and verifies the resulting text change

Starting URL: https://automationfc.github.io/basic-form/index.html

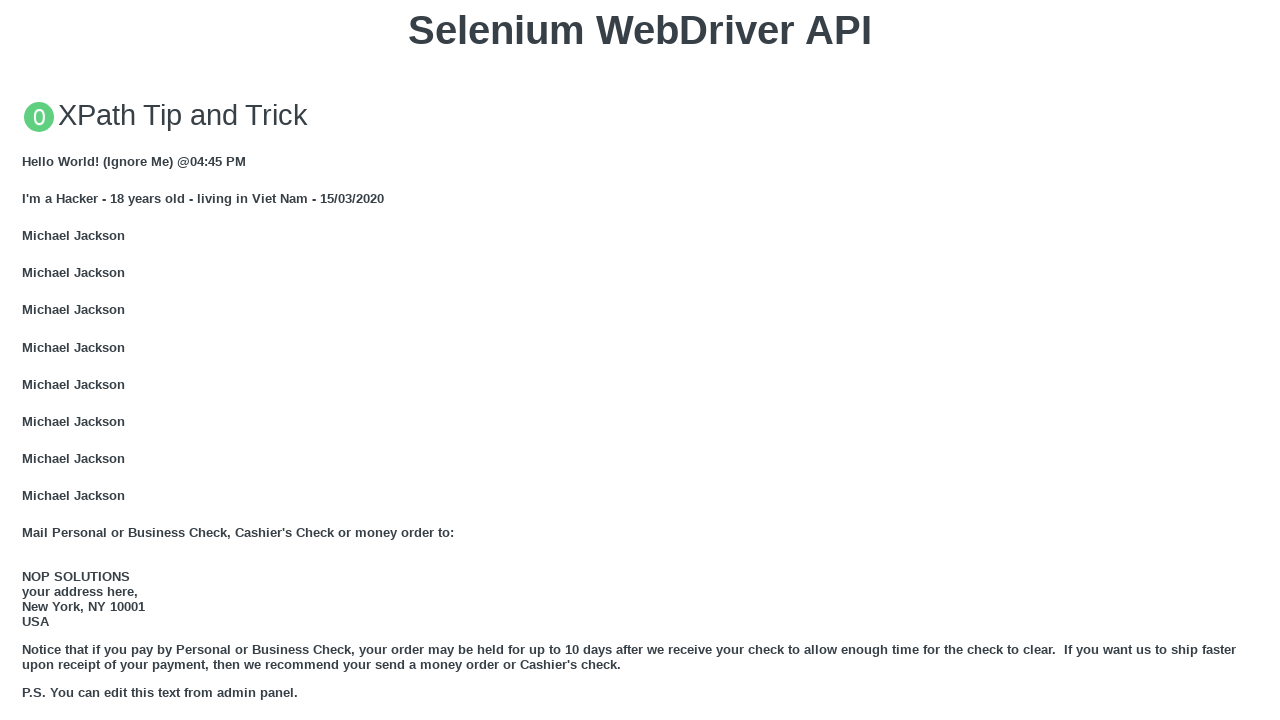

Scrolled double-click button into view
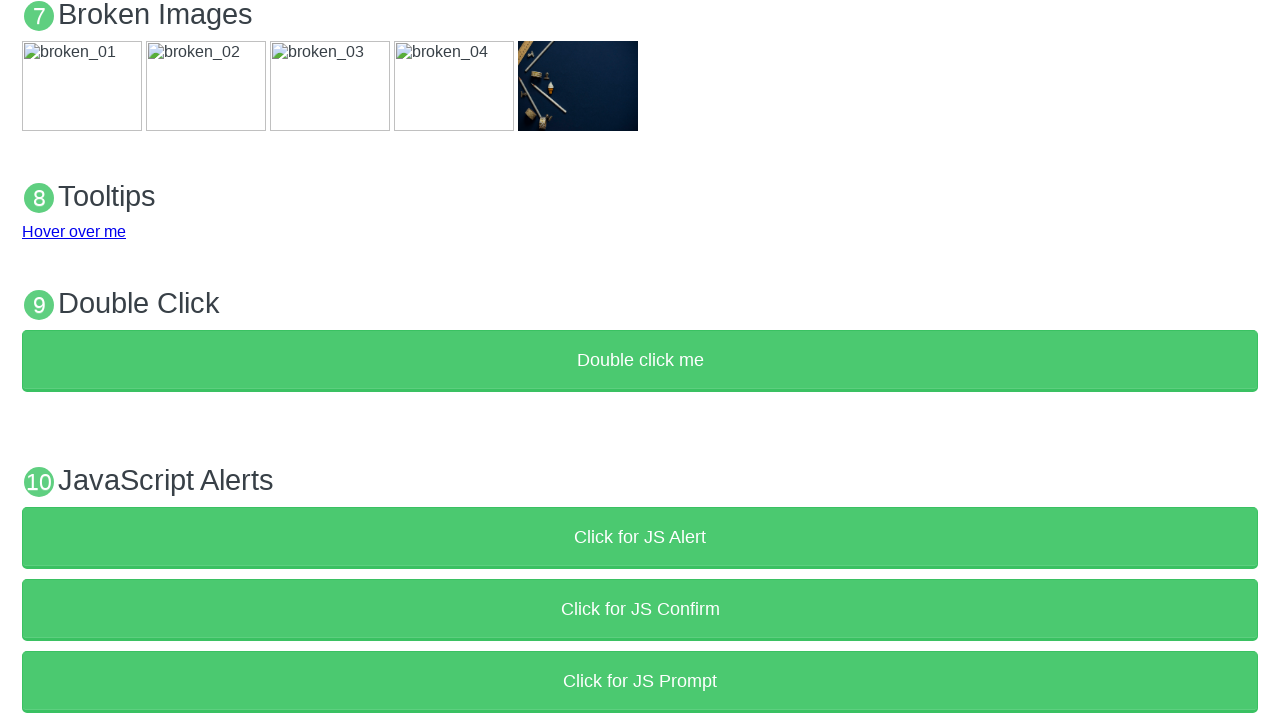

Double-clicked the 'Double click me' button at (640, 361) on xpath=//button[text()='Double click me']
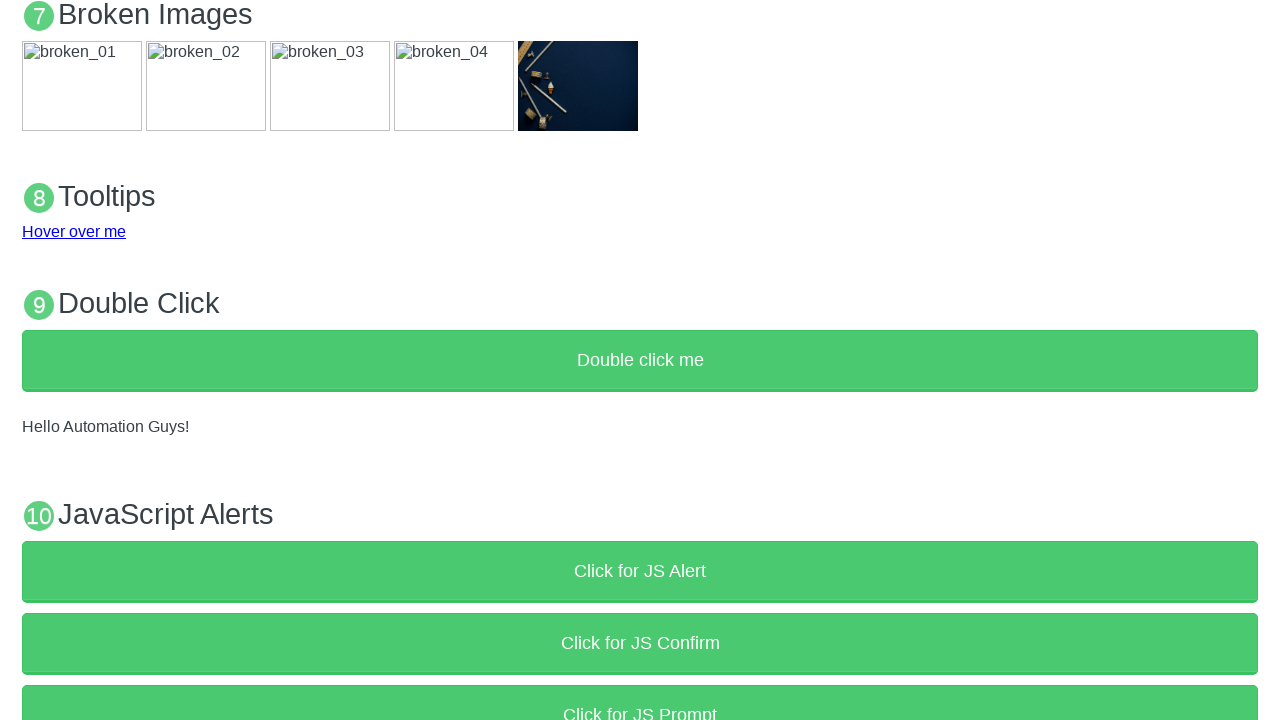

Verified that demo text changed to 'Hello Automation Guys!'
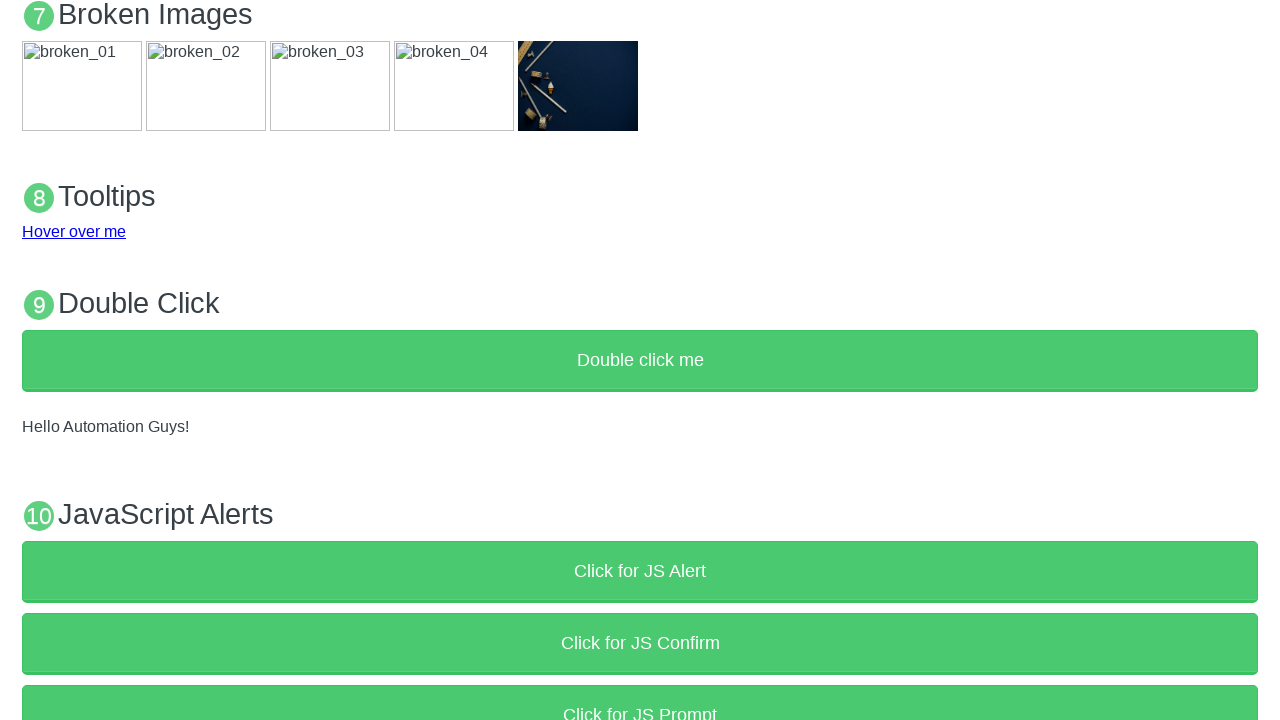

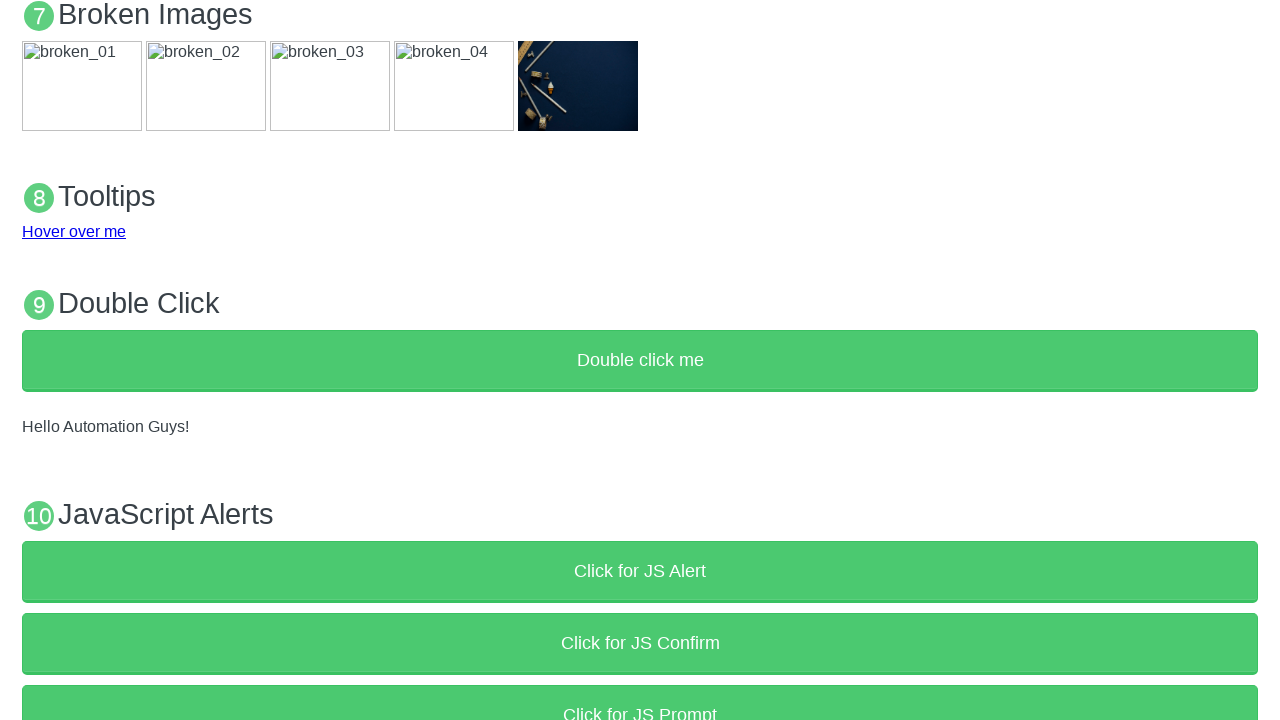